Tests hover functionality by hovering over an avatar and verifying that additional user information (caption) appears on hover

Starting URL: http://the-internet.herokuapp.com/hovers

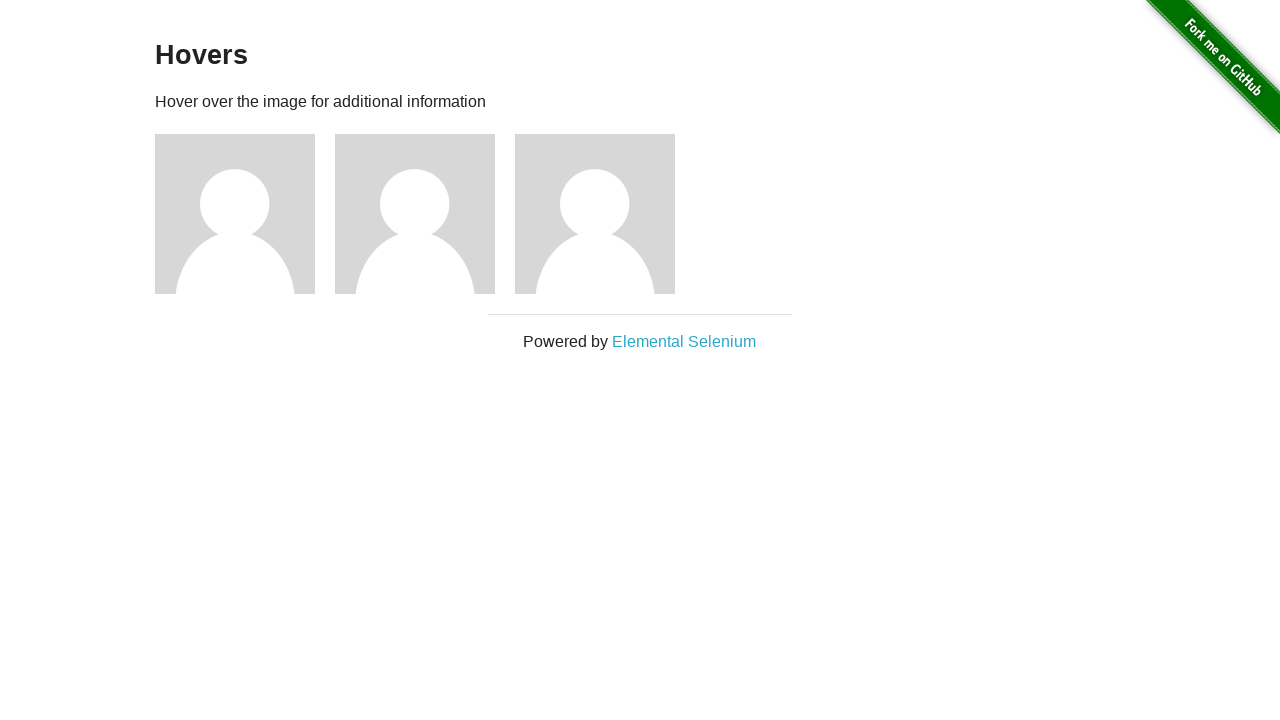

Located the first avatar element
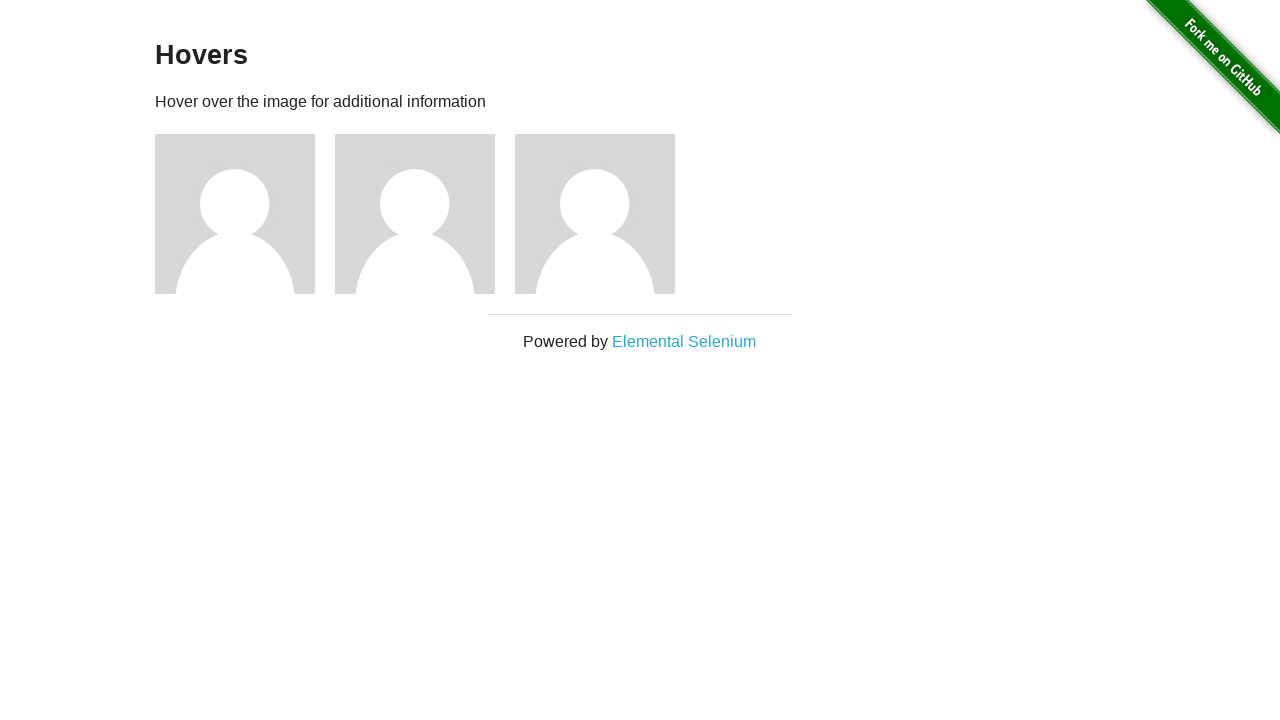

Hovered over the avatar to trigger caption display at (245, 214) on .figure >> nth=0
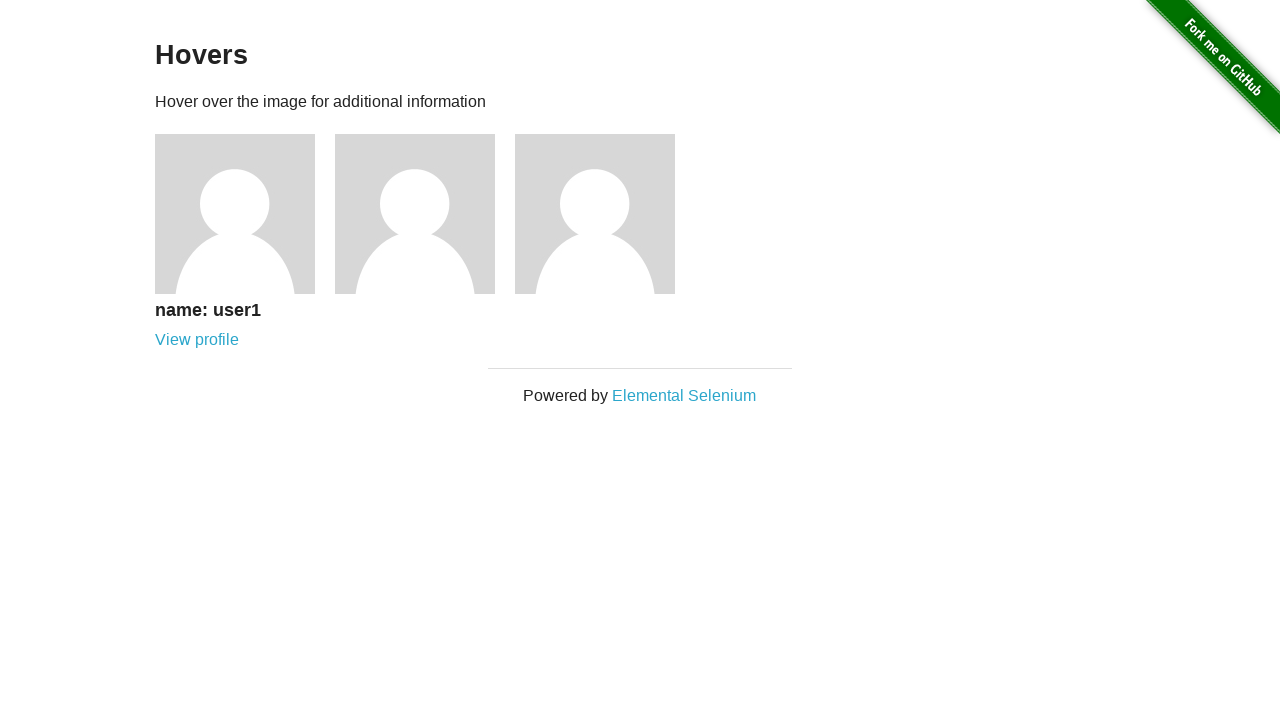

Located the avatar caption element
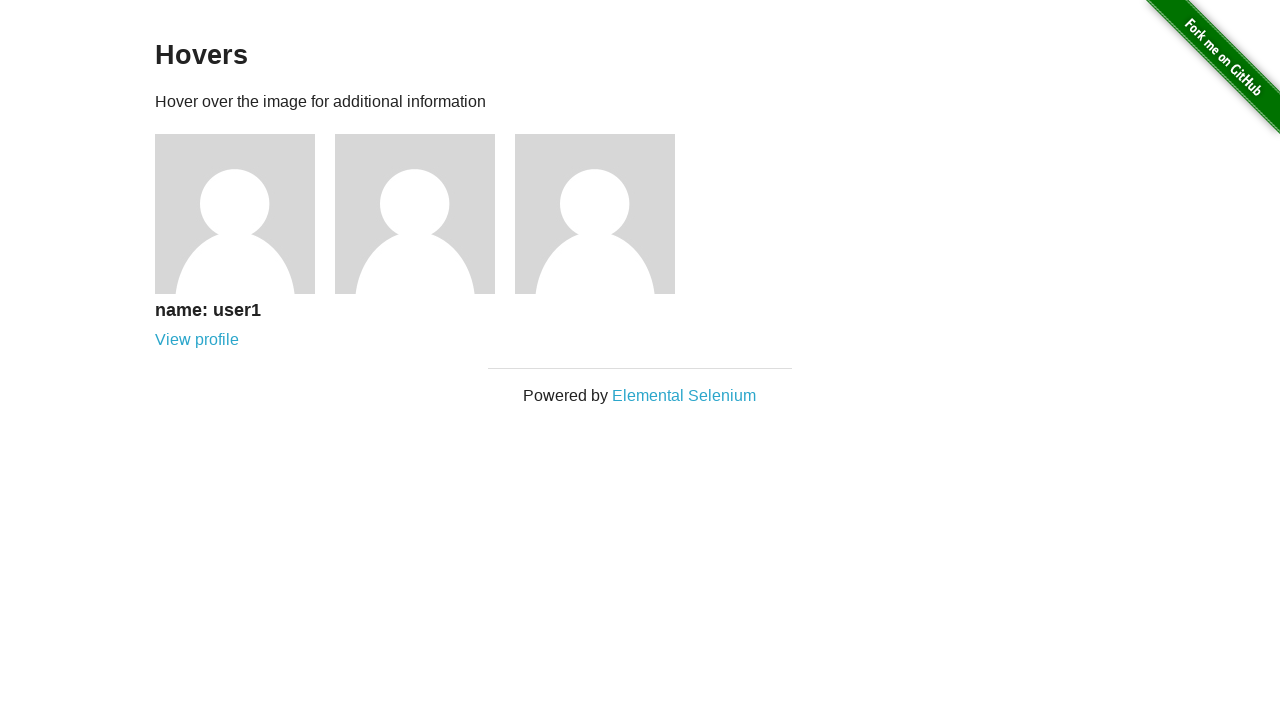

Verified that the caption appeared on hover
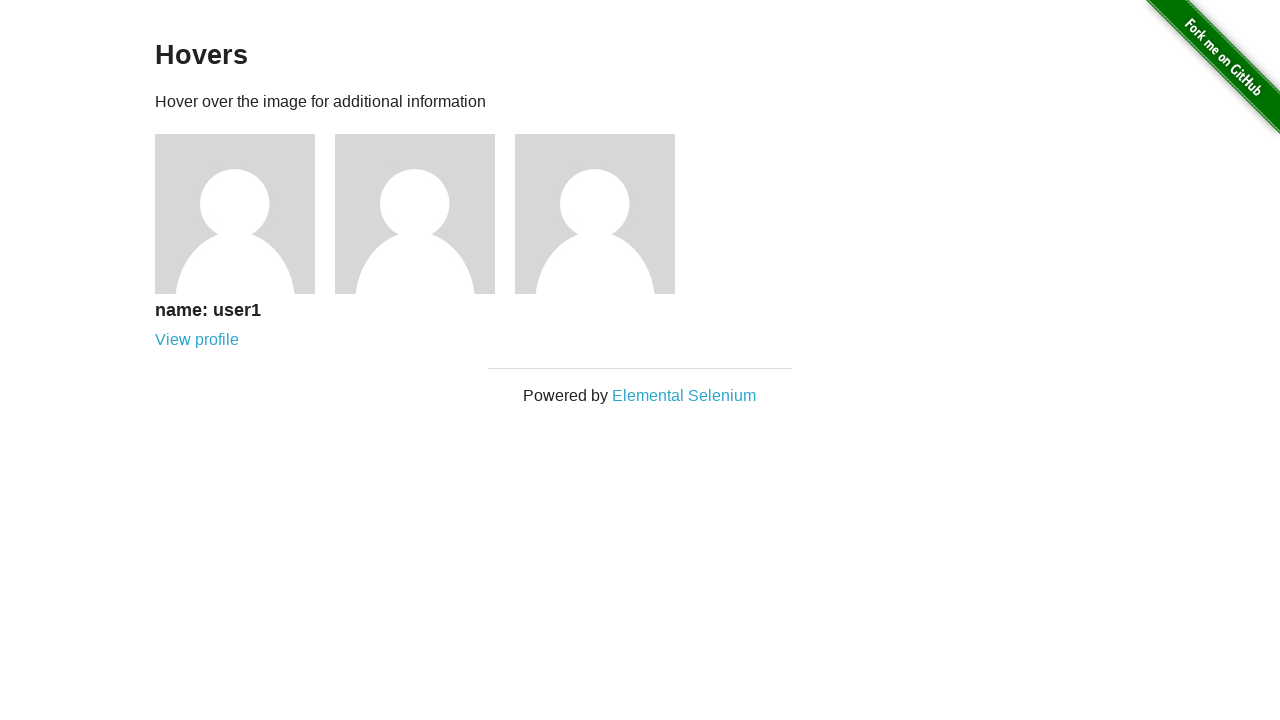

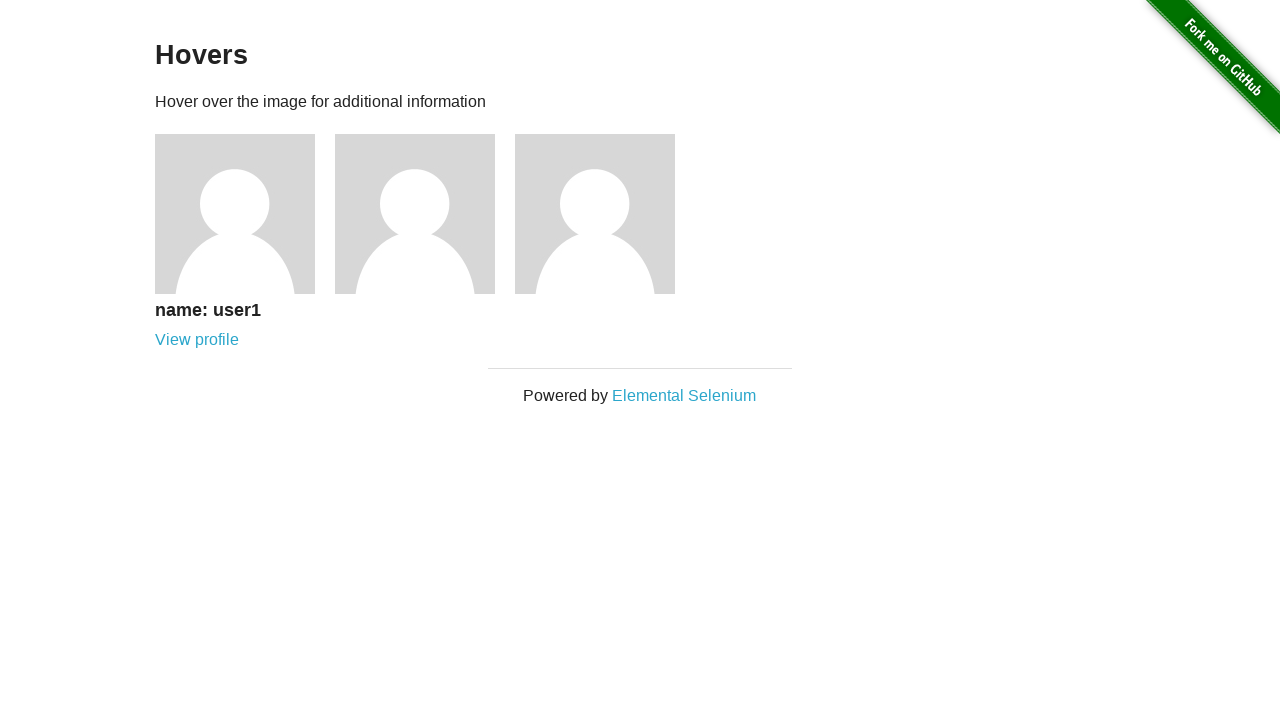